Tests link functionality by clicking on a link with specific text

Starting URL: https://rahulshettyacademy.com/AutomationPractice/

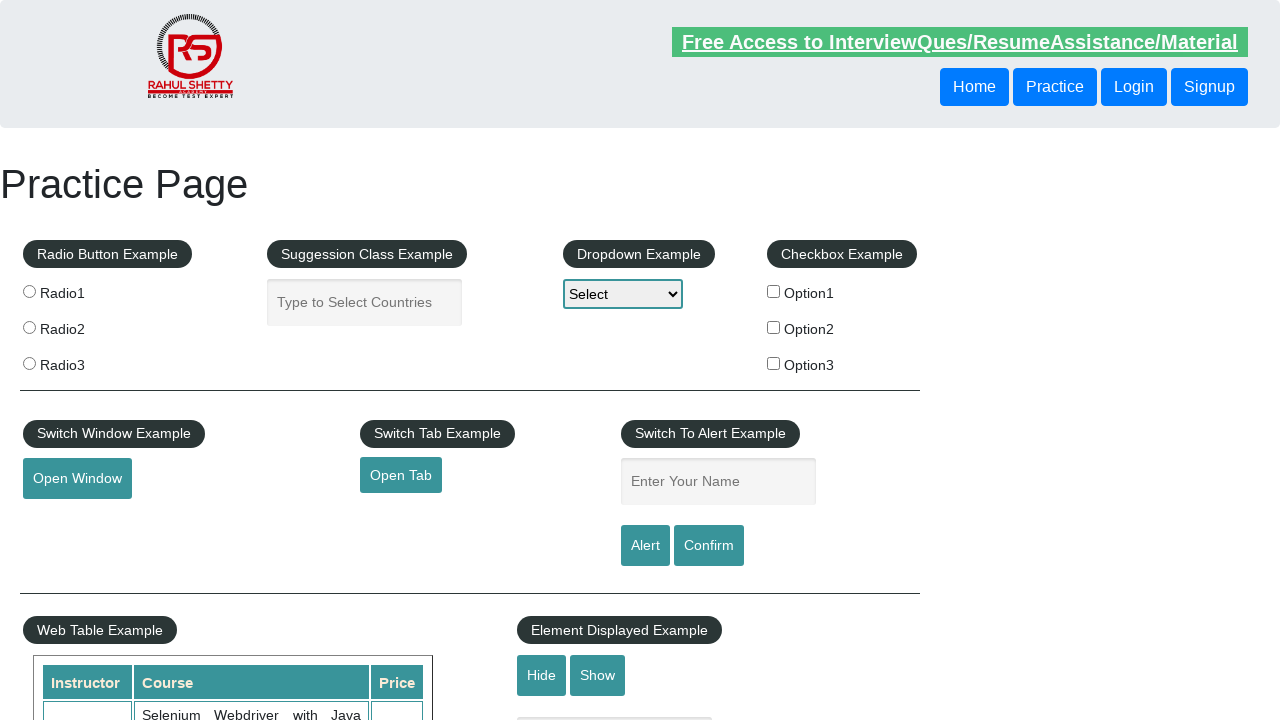

Waited for 'Free Access to InterviewQues/ResumeAssistance/Material' link to be visible
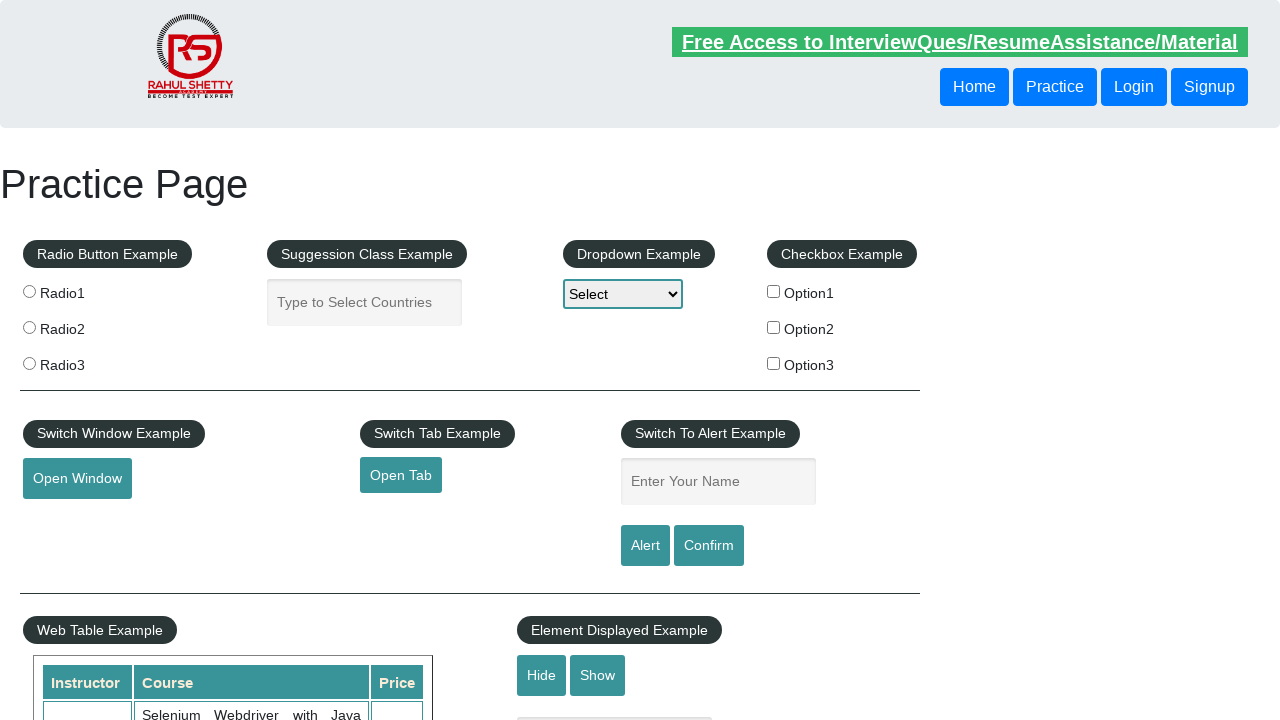

Clicked on 'Free Access to InterviewQues/ResumeAssistance/Material' link at (960, 42) on text=Free Access to InterviewQues/ResumeAssistance/Material
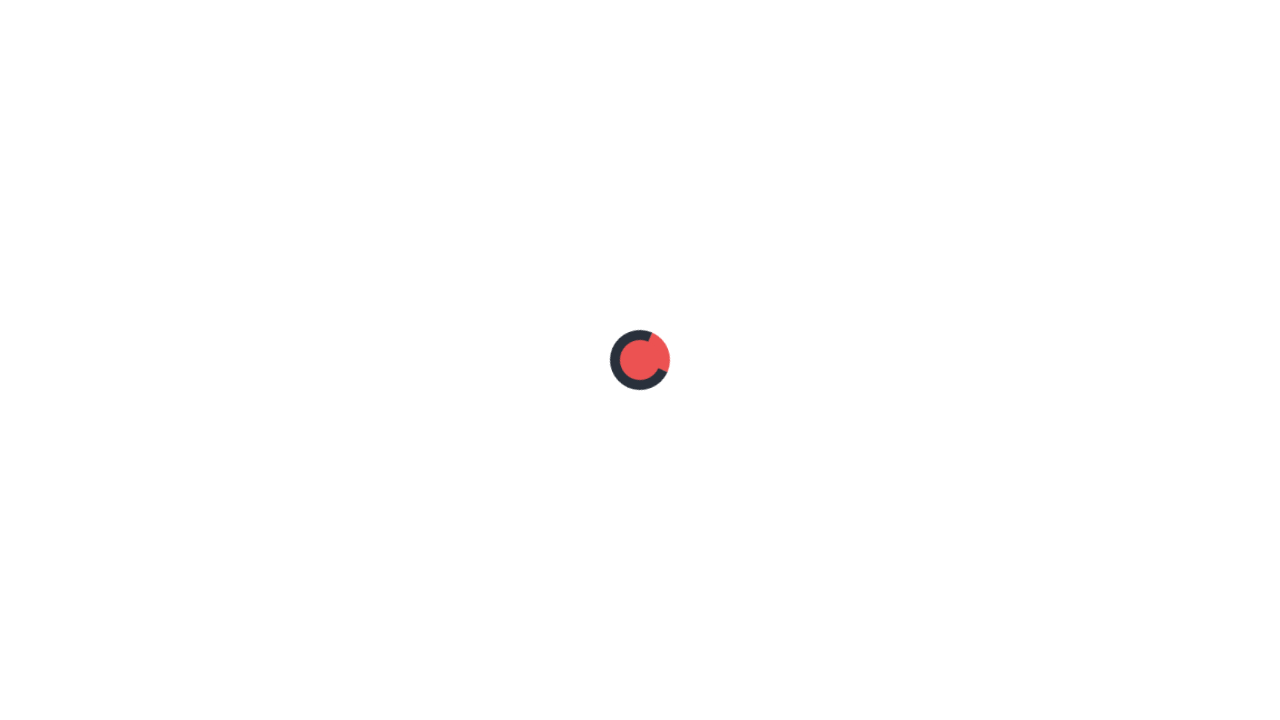

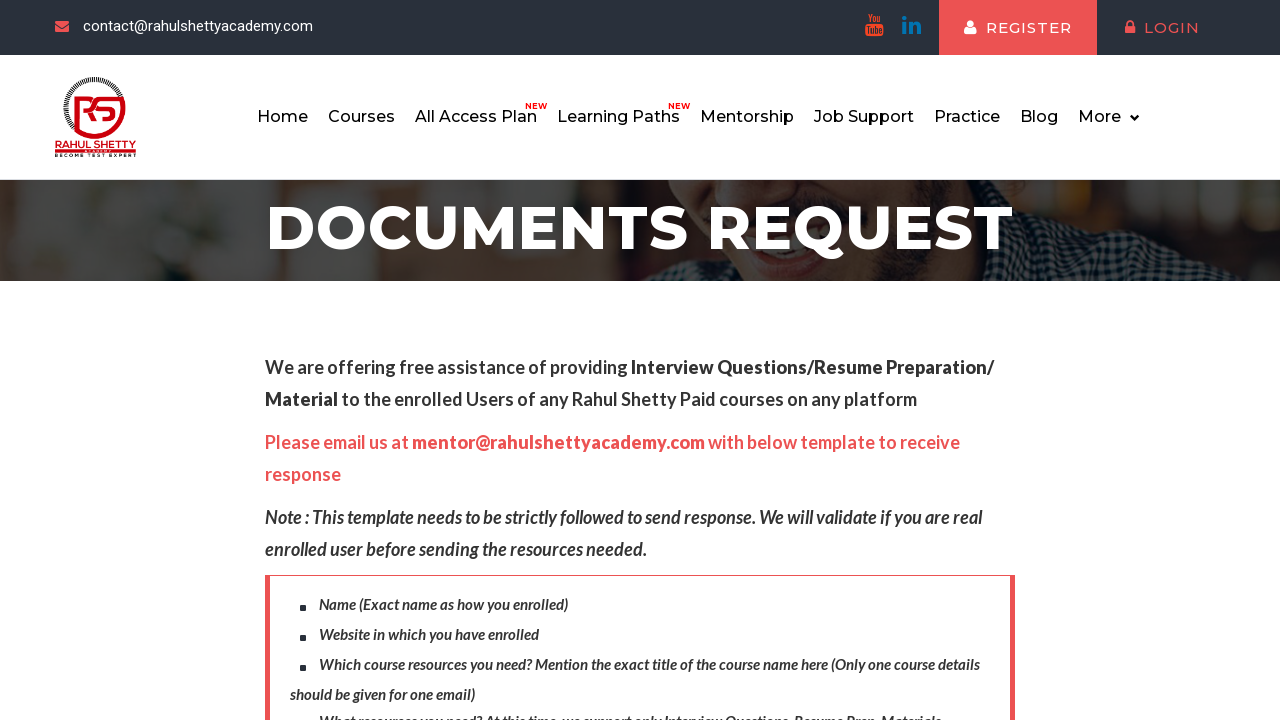